Tests the e-commerce flow on DemoBlaze by navigating to the Laptops category, selecting a MacBook Air, adding it to the cart, and verifying the cart displays the product.

Starting URL: https://www.demoblaze.com/

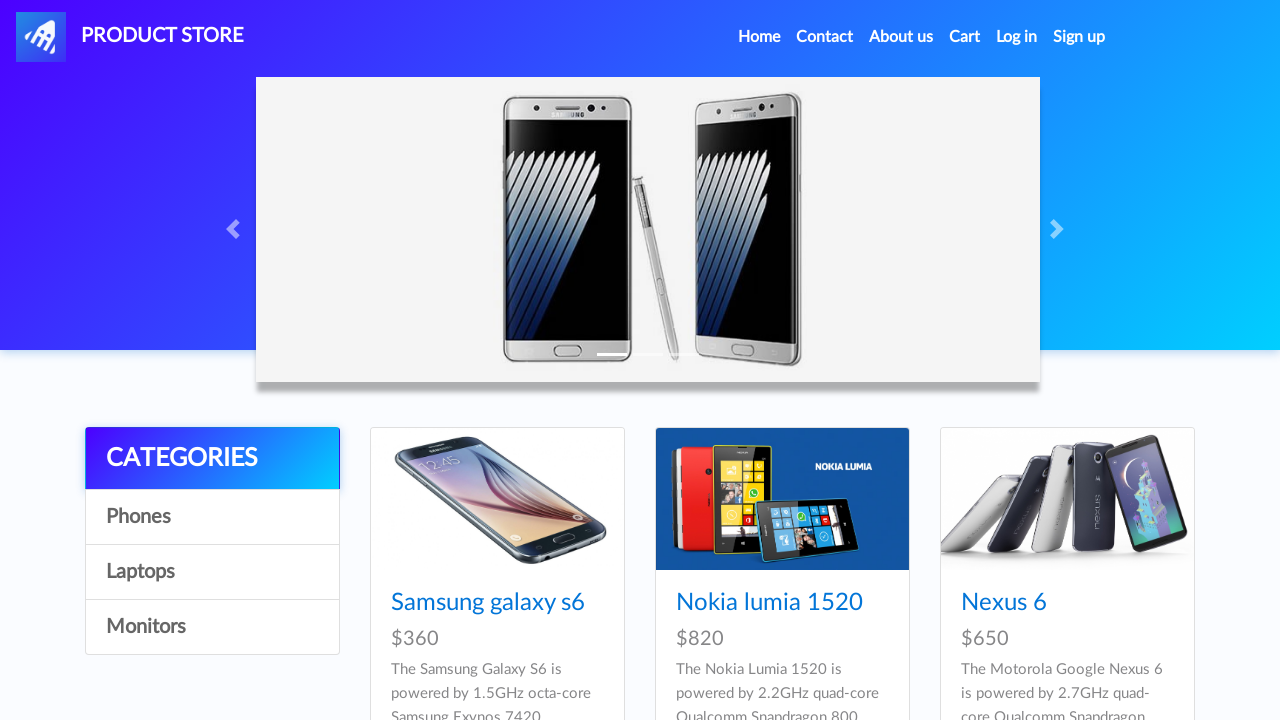

Laptops category link is visible
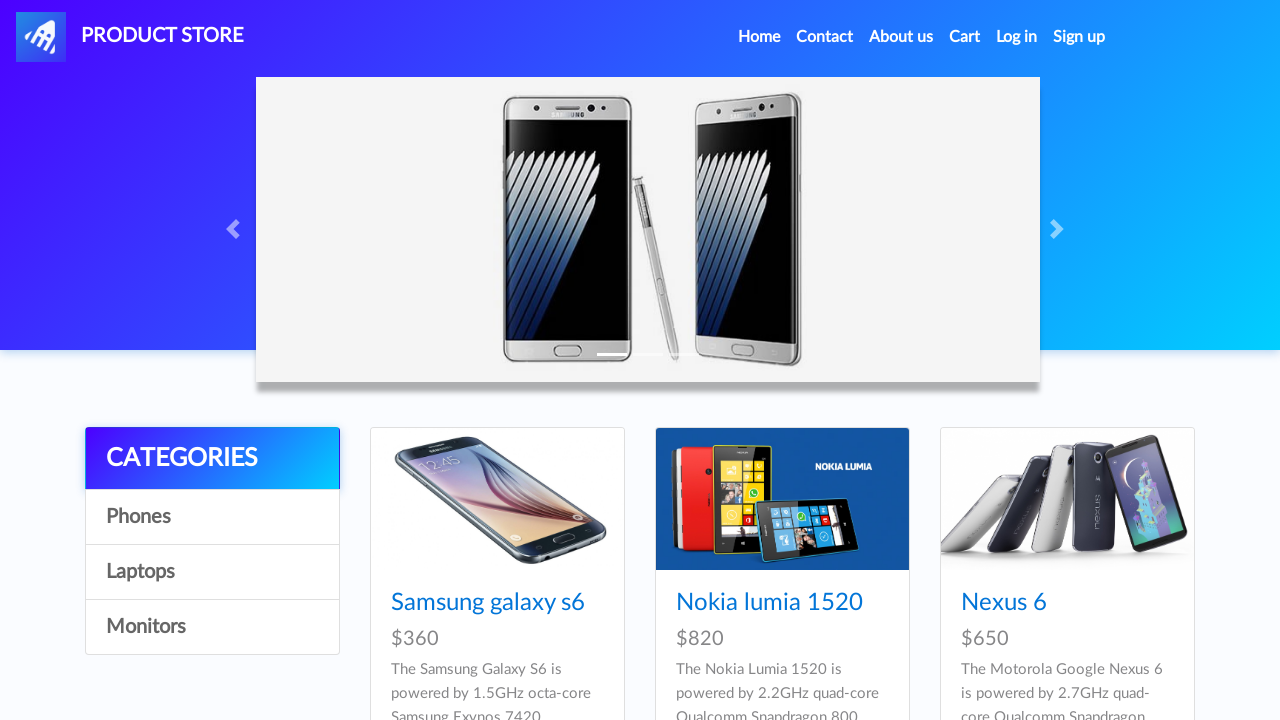

Clicked on Laptops category at (212, 572) on text=Laptops
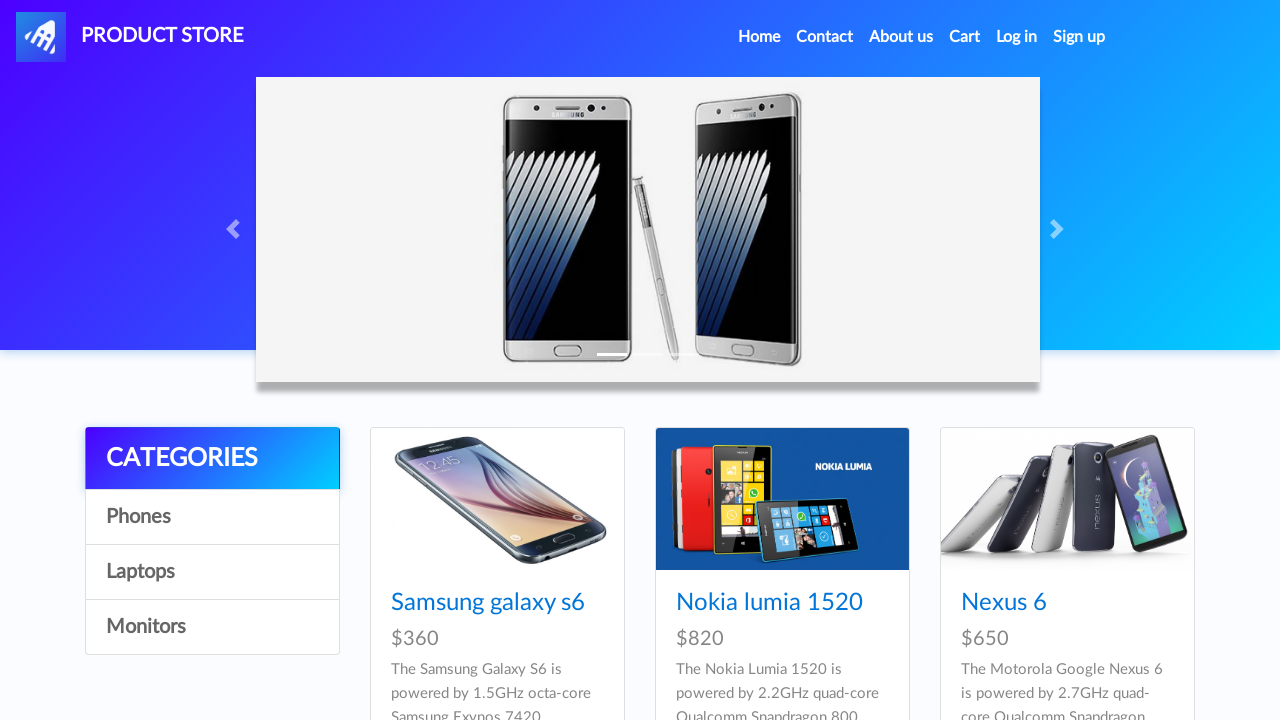

Waited 2 seconds for laptop products to load
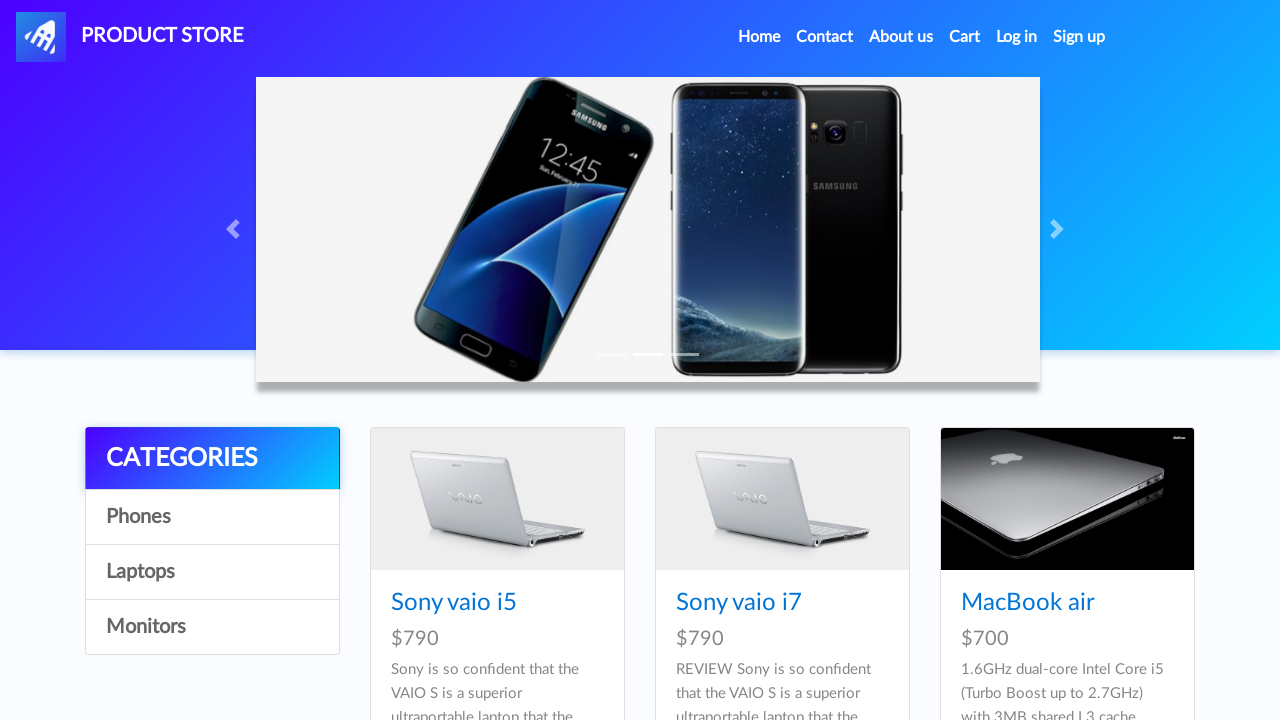

Clicked on MacBook air product at (1028, 603) on text=MacBook air
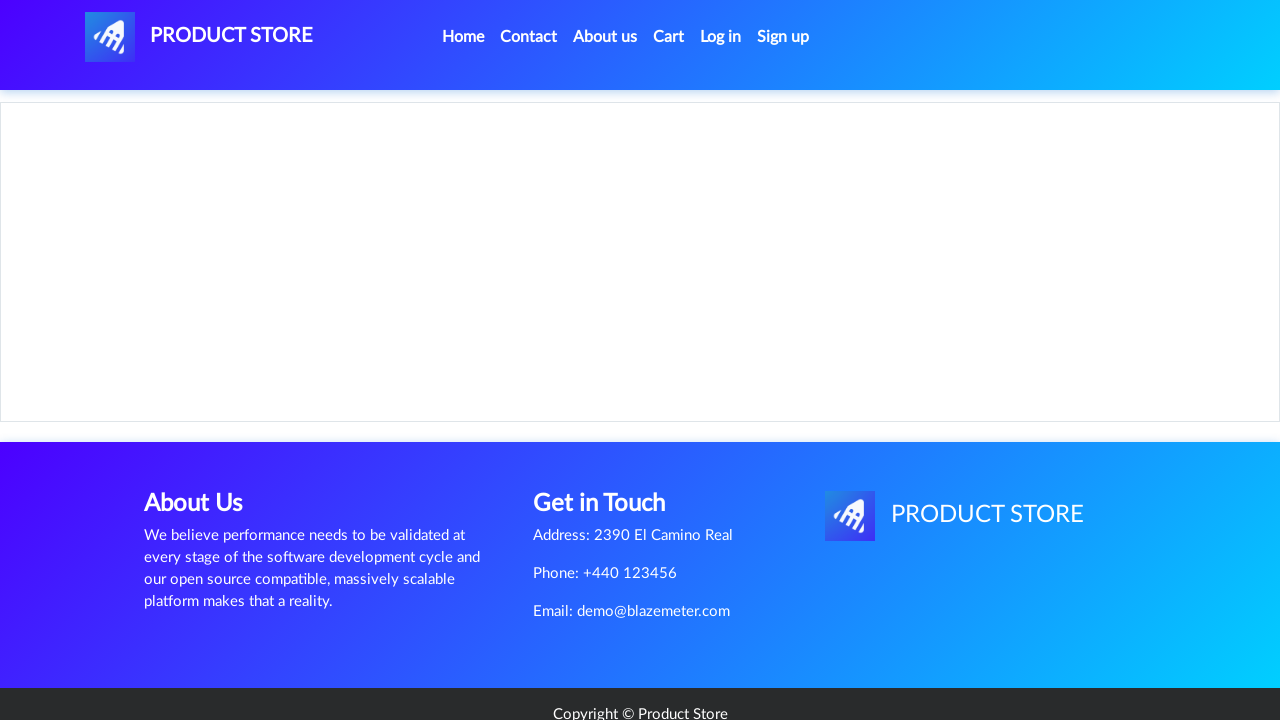

Product details page loaded
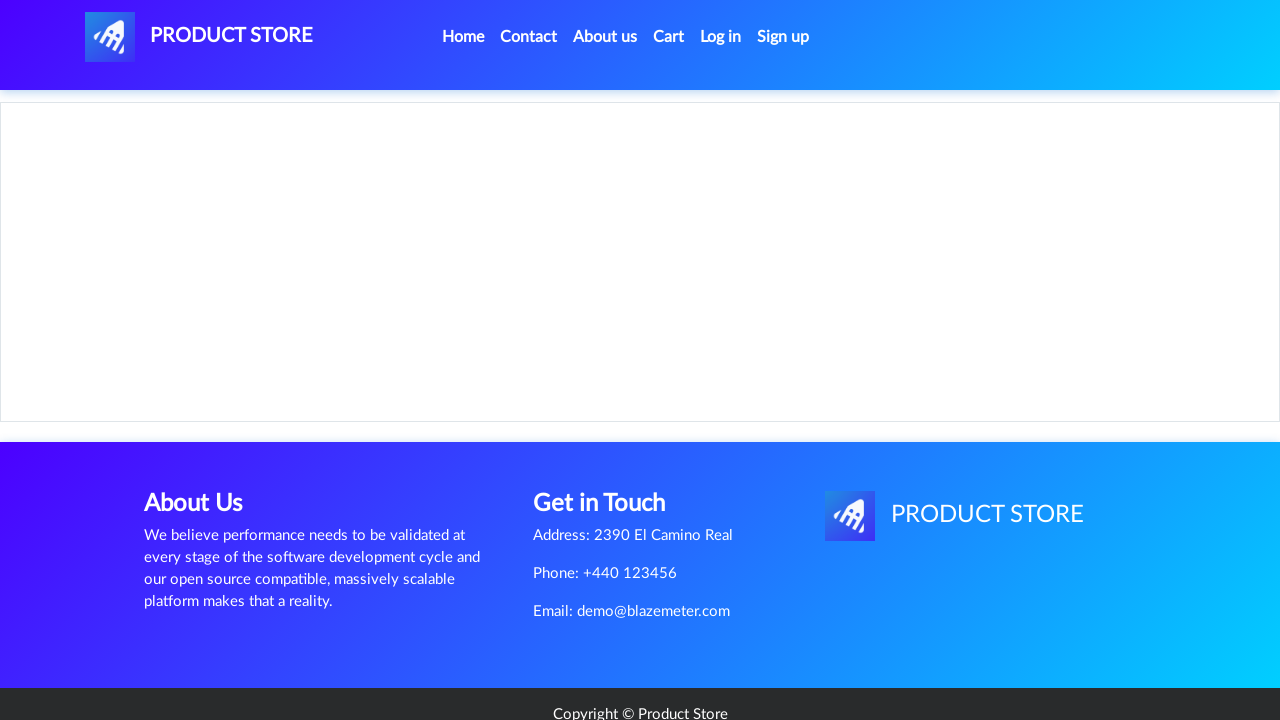

Clicked Add to cart button at (610, 440) on a.btn.btn-success.btn-lg
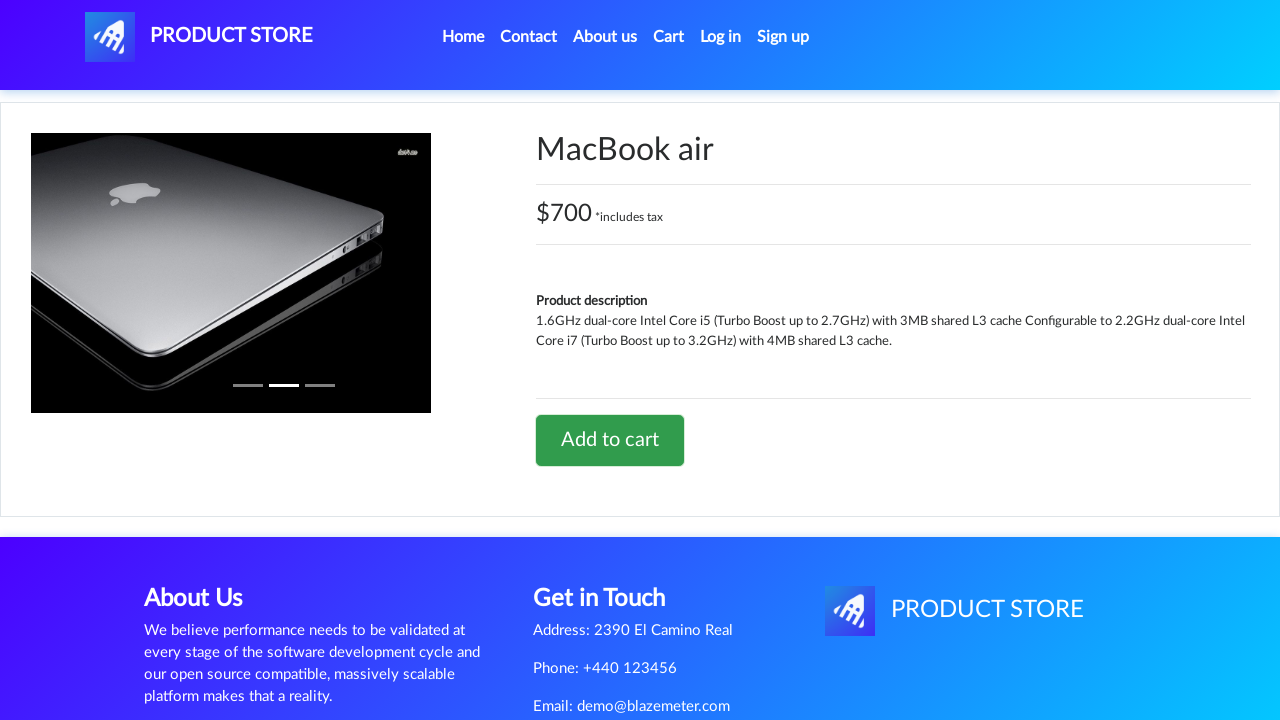

Set up dialog handler to accept alerts
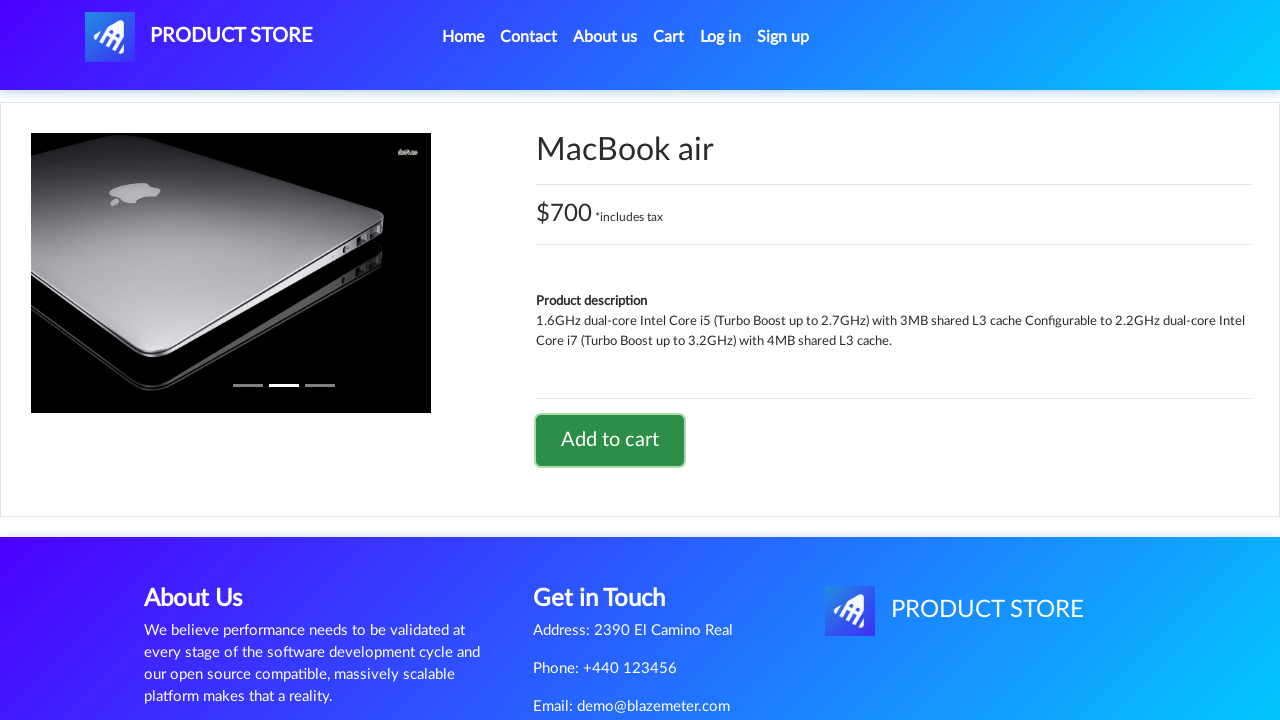

Waited 1 second after accepting alert
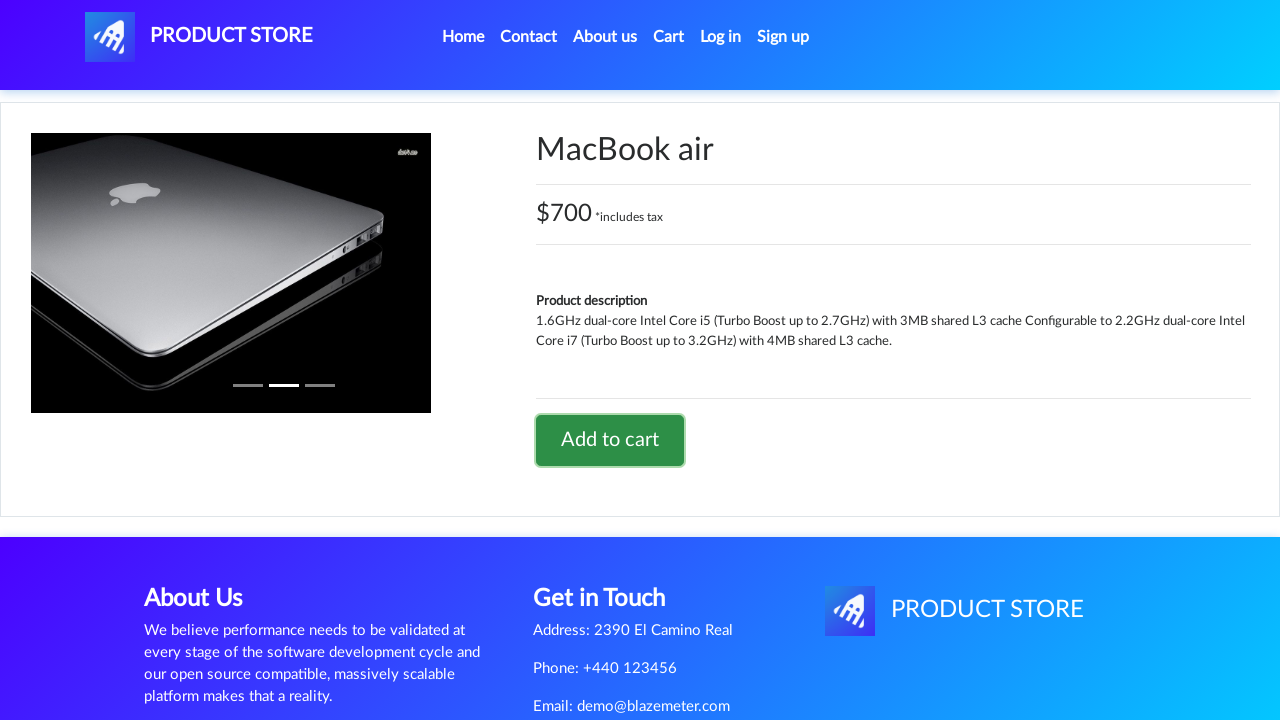

Clicked on Cart link at (669, 37) on text=Cart
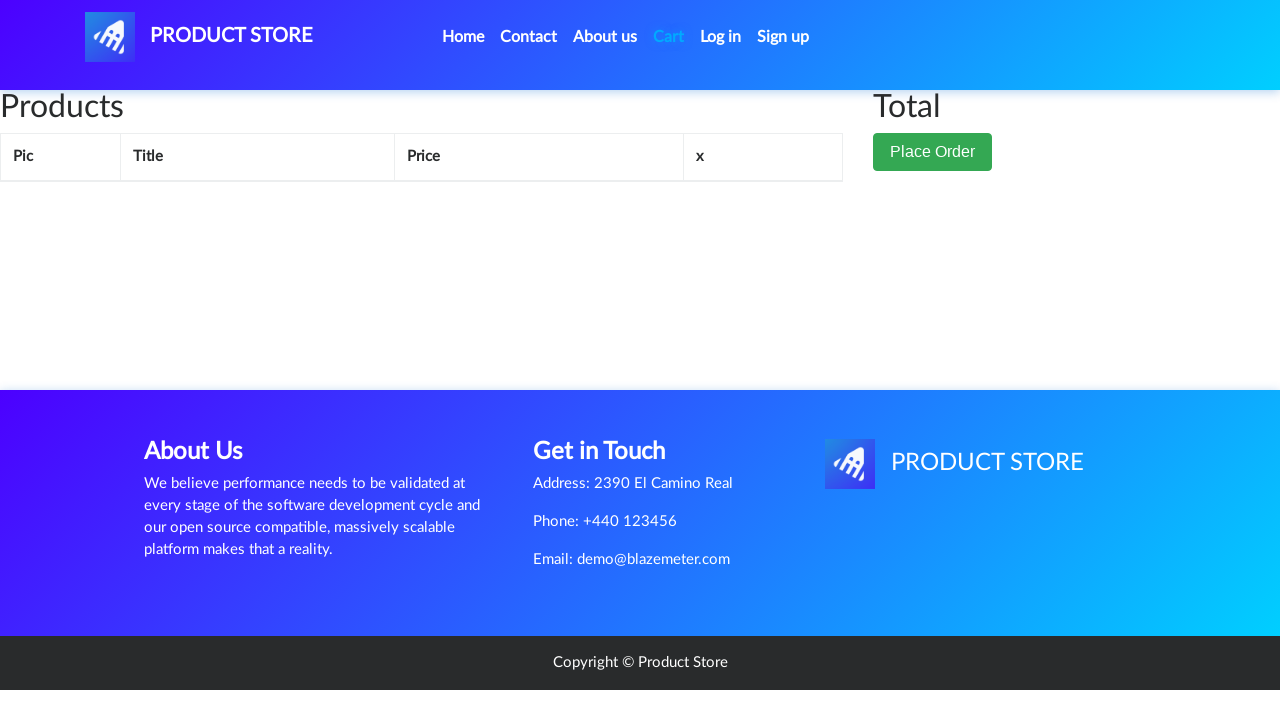

Cart table row is visible
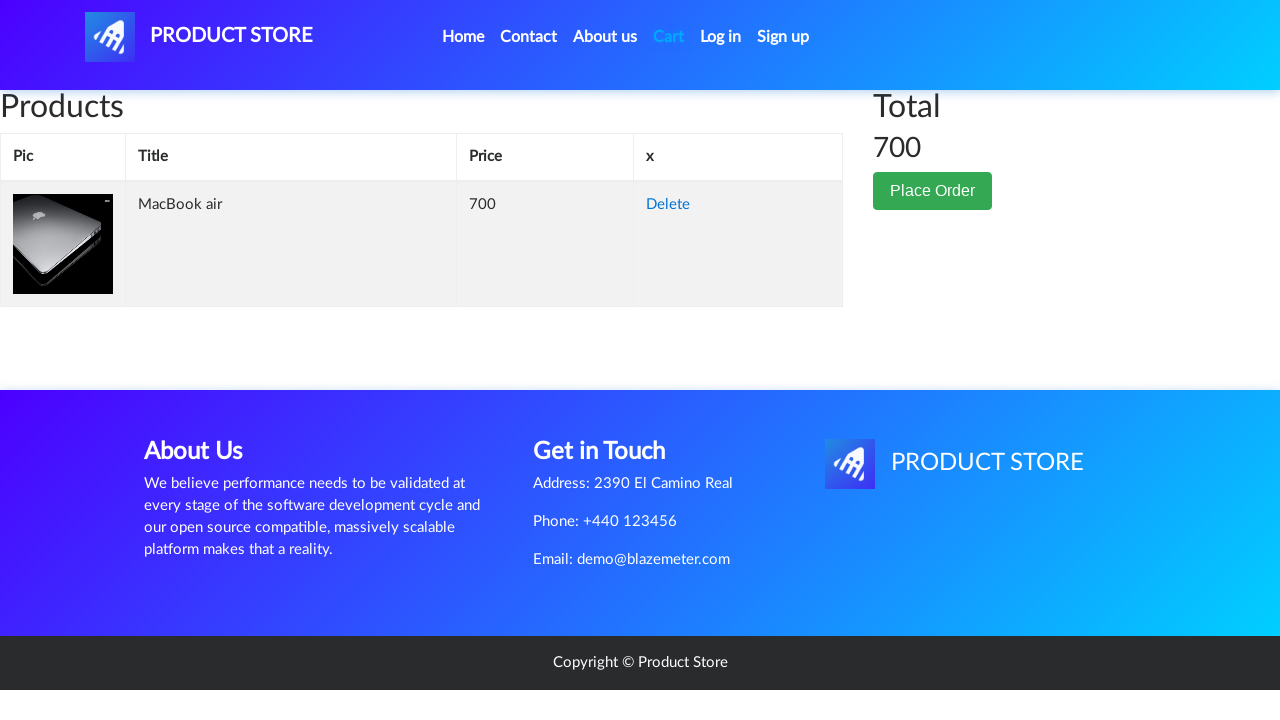

Product name cell in cart is visible
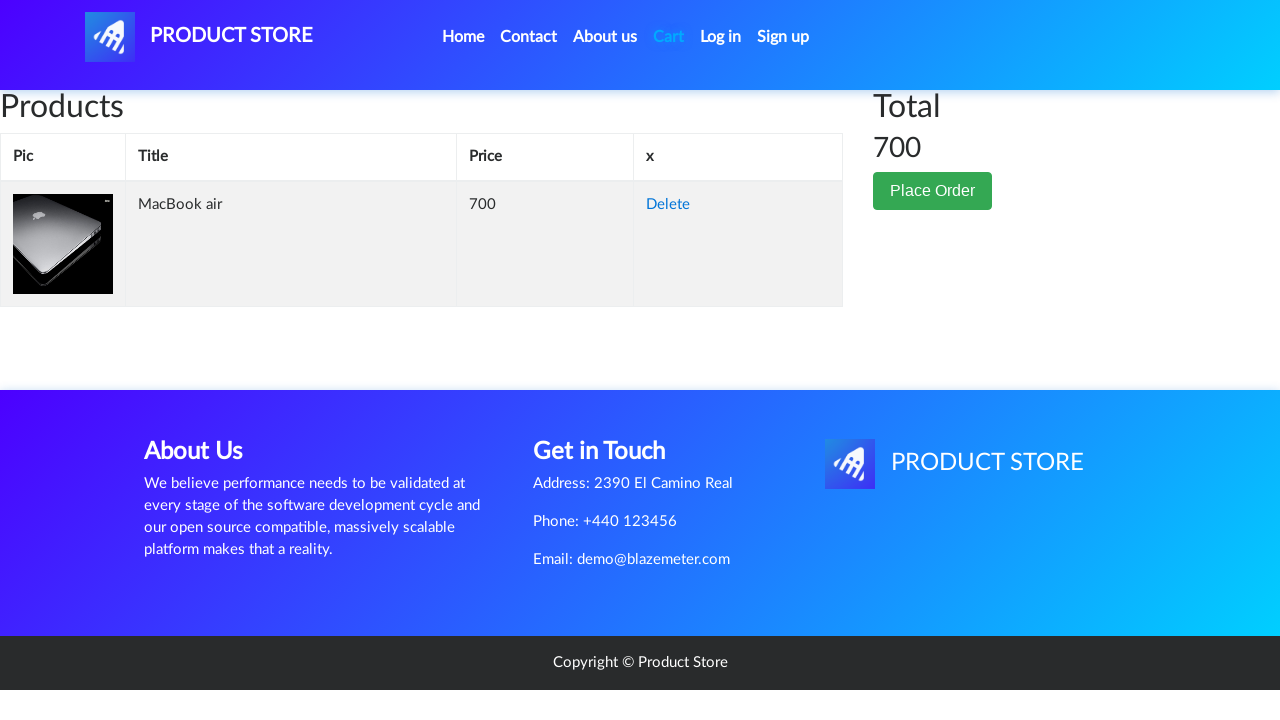

Product price cell in cart is visible
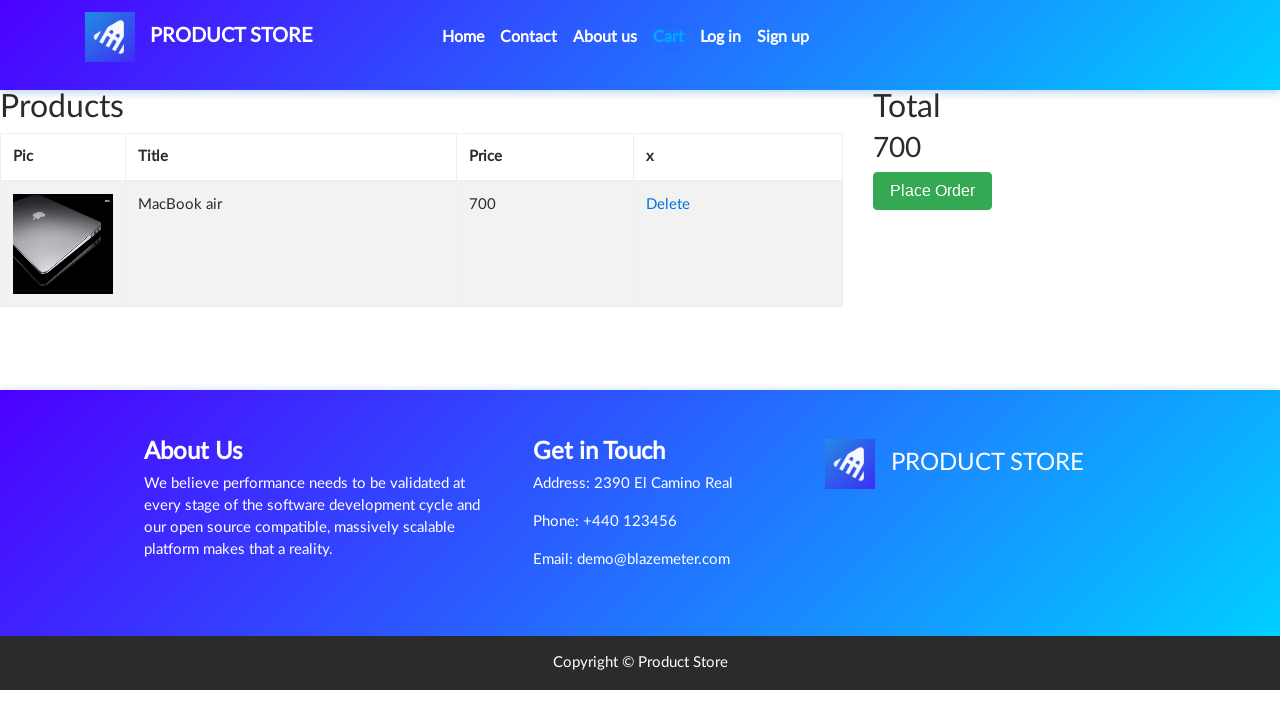

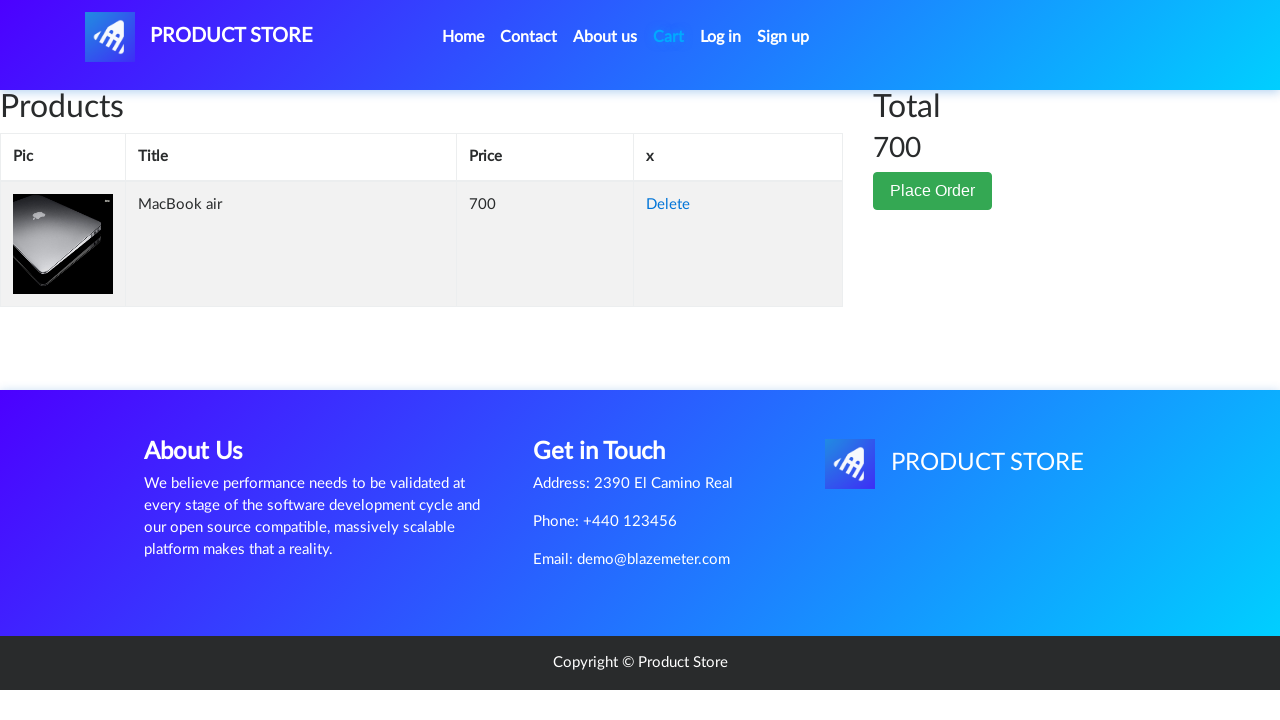